Tests multi-window handling by opening FAQ and Partners links in new windows using keyboard shortcuts, then closing the new windows and returning to the main window.

Starting URL: https://www.cowin.gov.in/

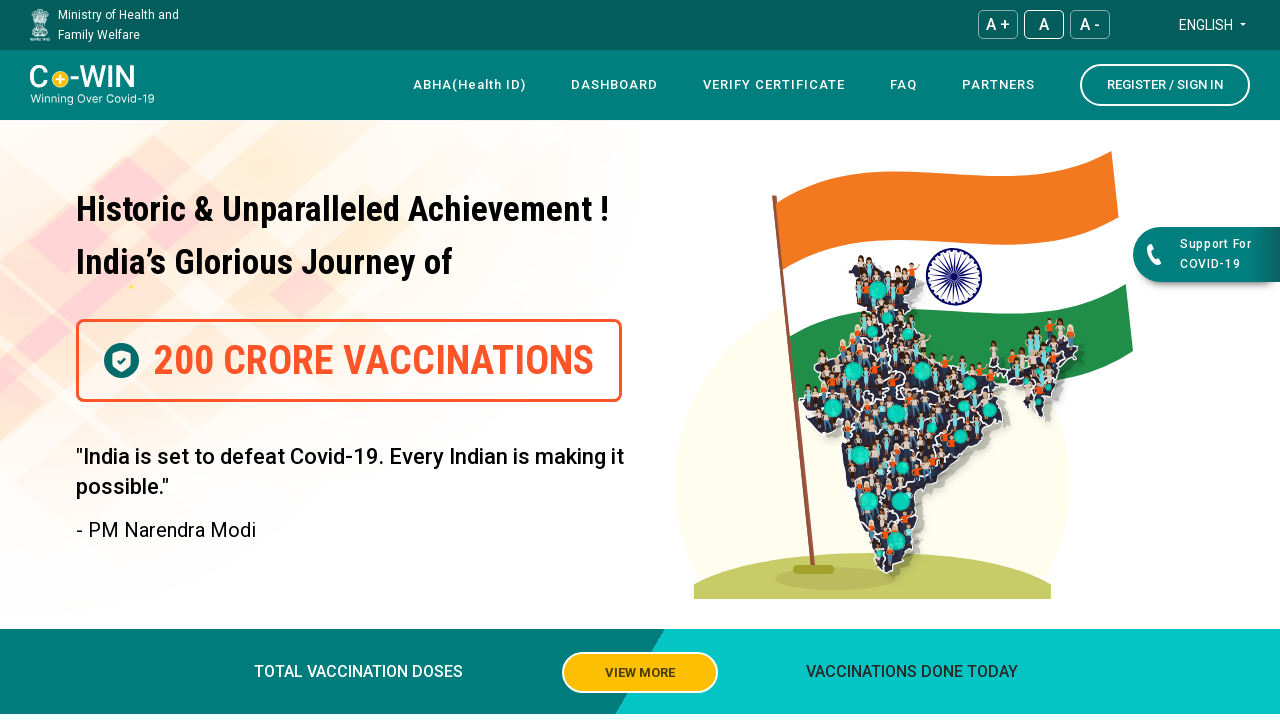

Clicked FAQ link with Ctrl modifier to open in new window at (904, 85) on a >> internal:has-text="FAQ"i
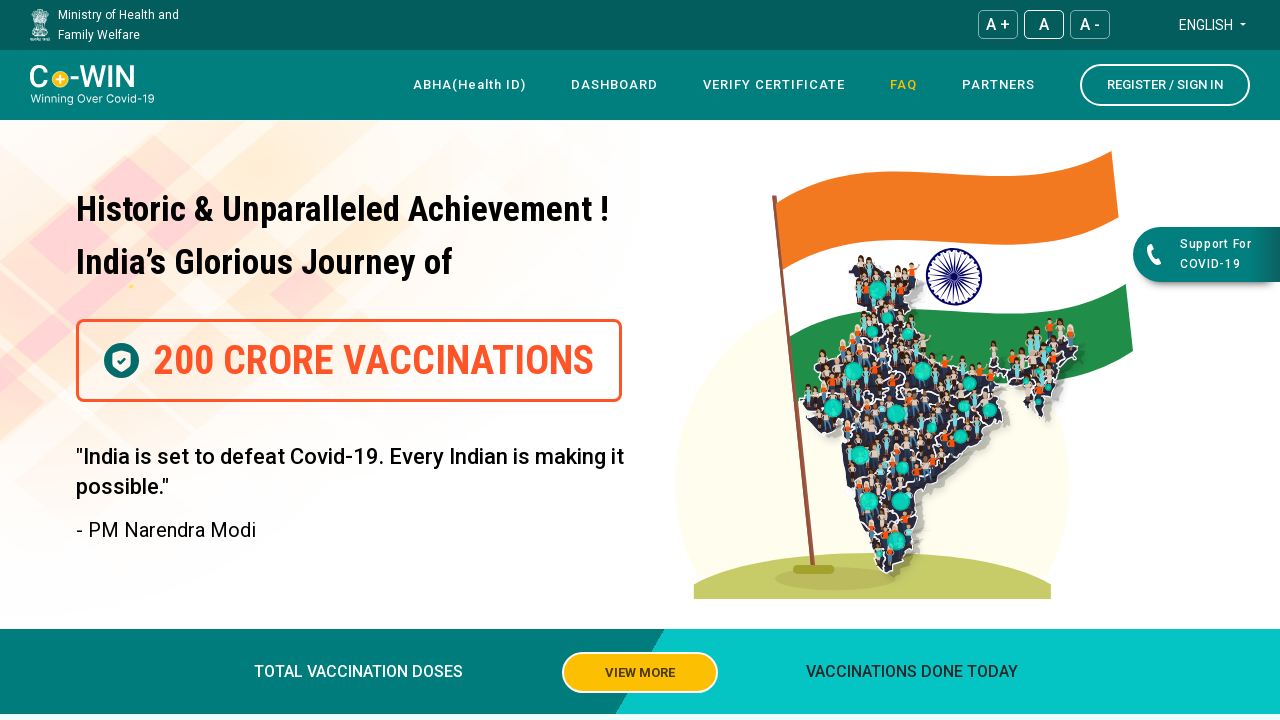

Clicked PARTNERS link with Ctrl modifier to open in new window at (998, 85) on a >> internal:has-text="PARTNERS"i
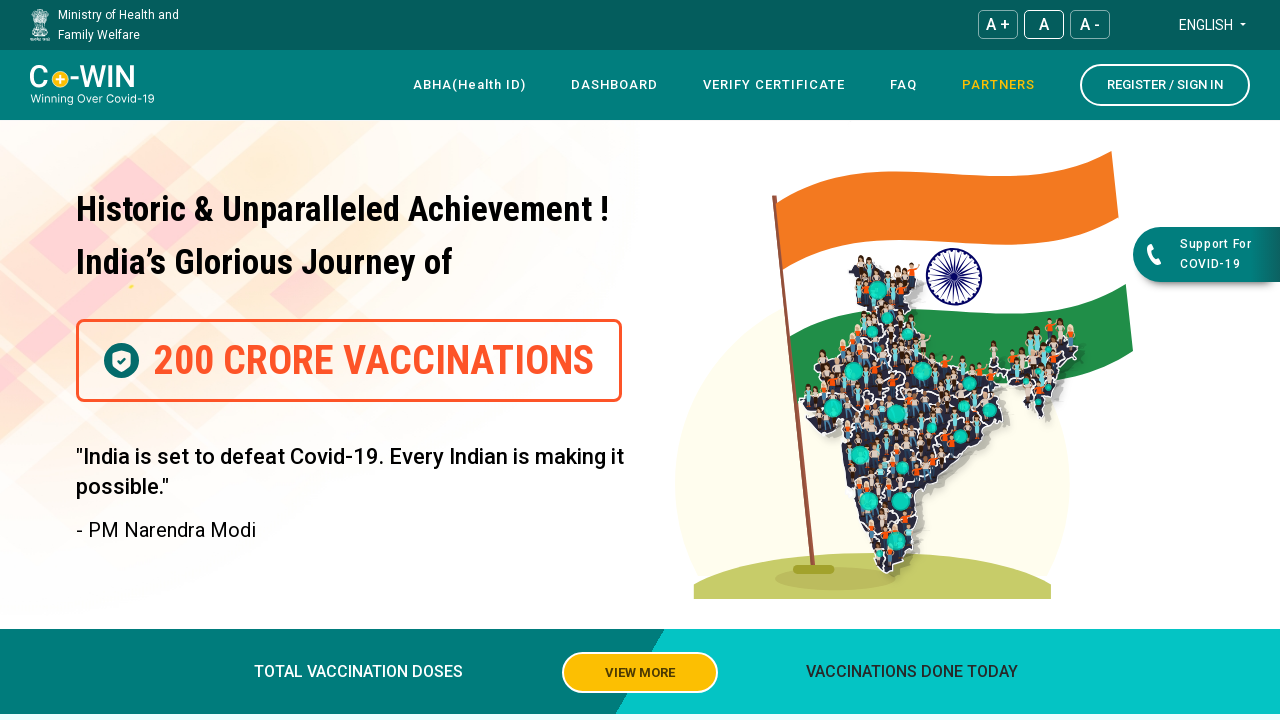

Waited 1000ms for new windows to open
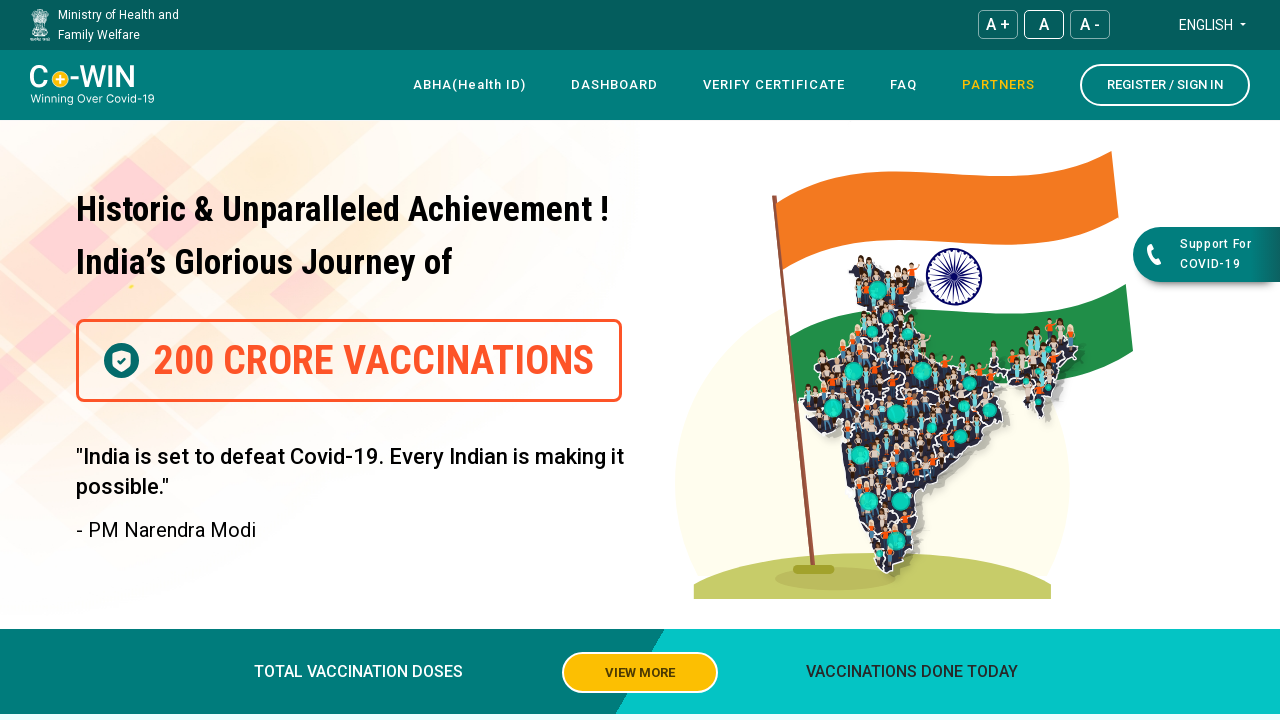

Retrieved all open pages from context
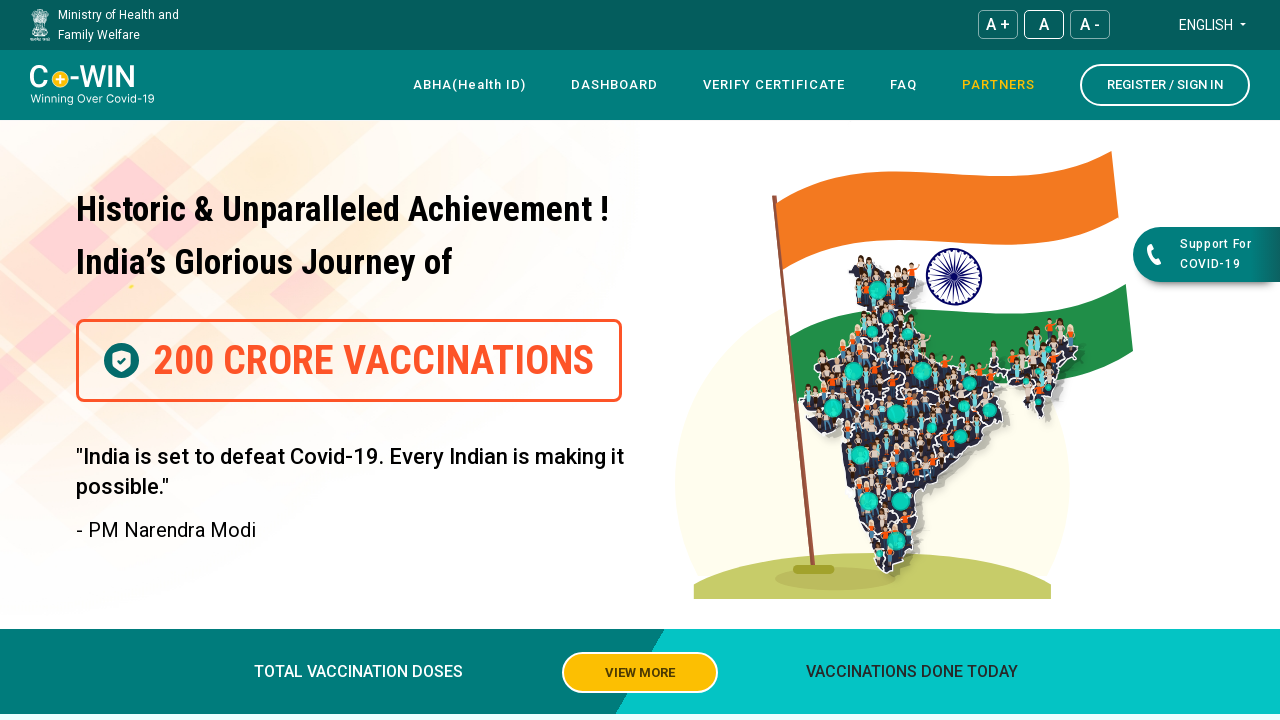

Verified number of open windows/tabs: 3
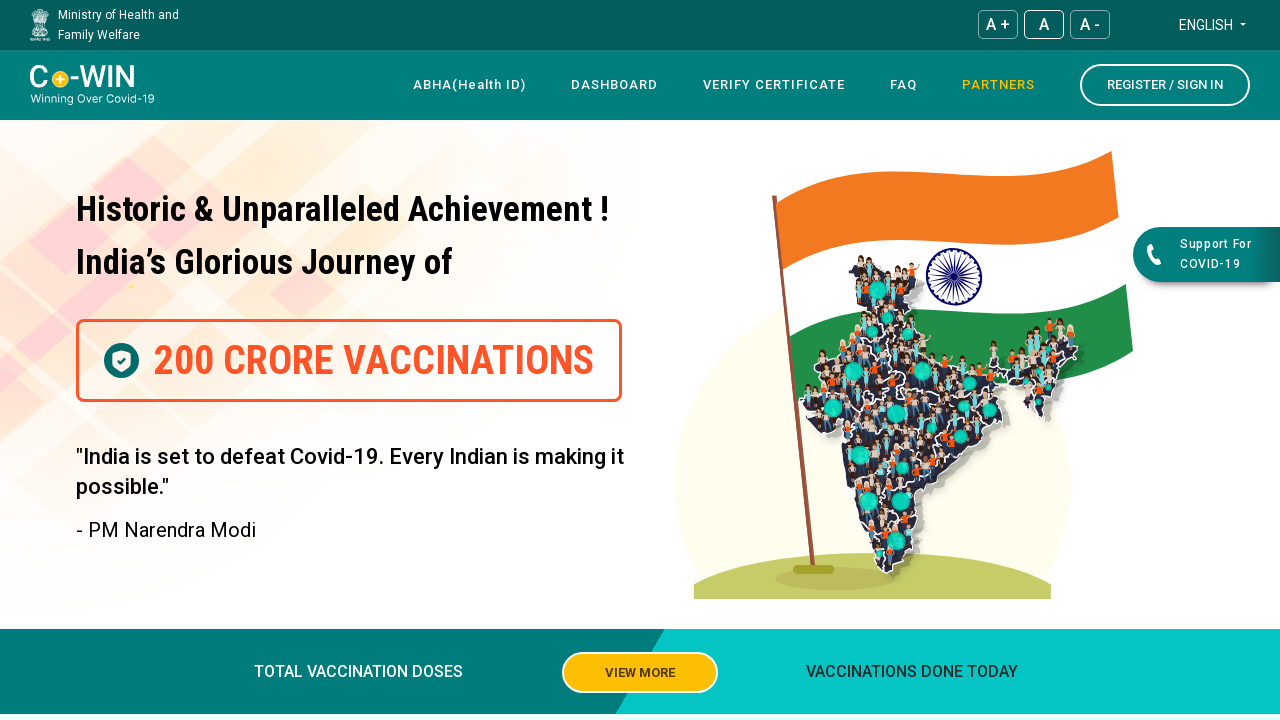

Closed a secondary window/tab
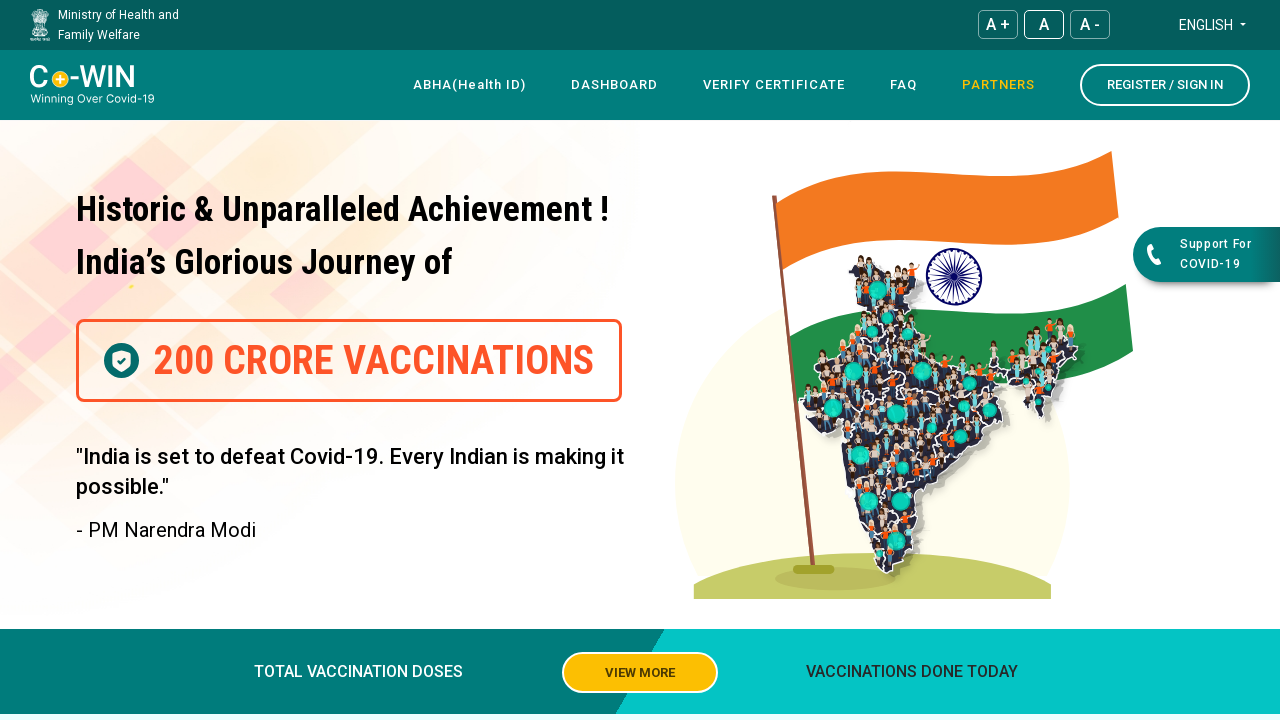

Closed a secondary window/tab
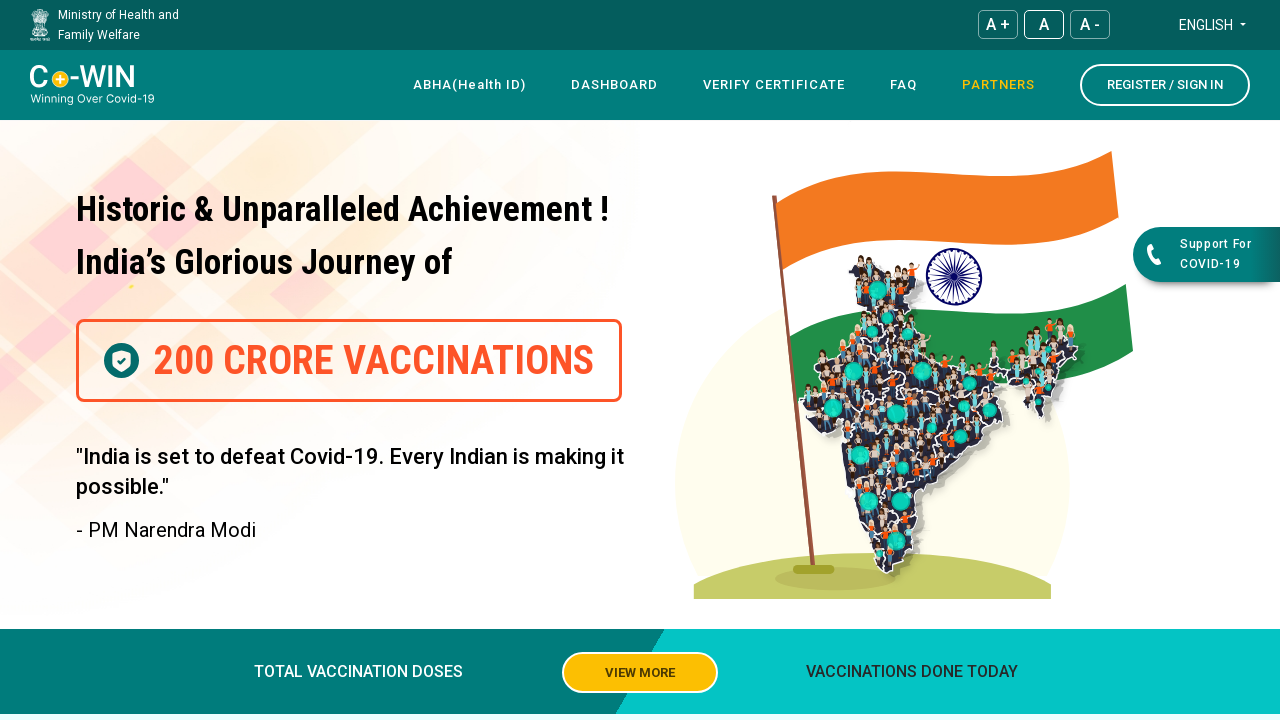

Brought main window to front
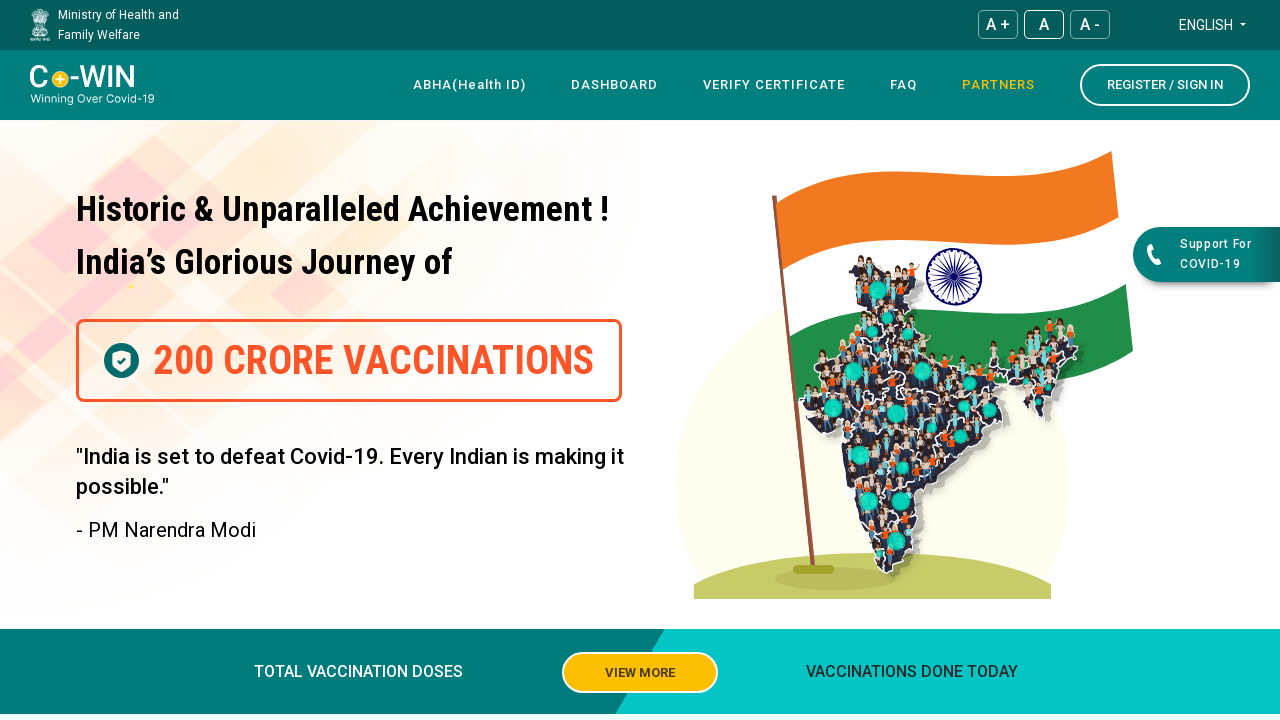

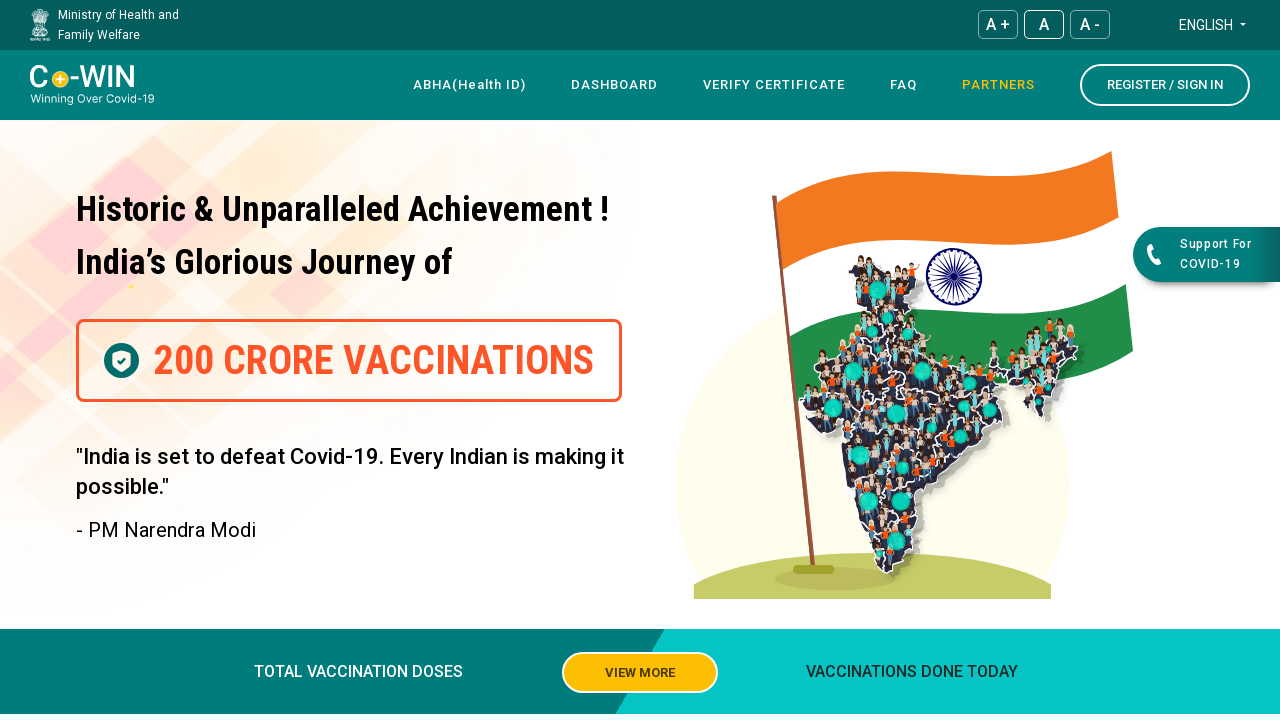